Tests JavaScript confirm alert functionality by clicking a confirm button, verifying the alert text, and accepting the alert dialog.

Starting URL: https://demoqa.com/alerts

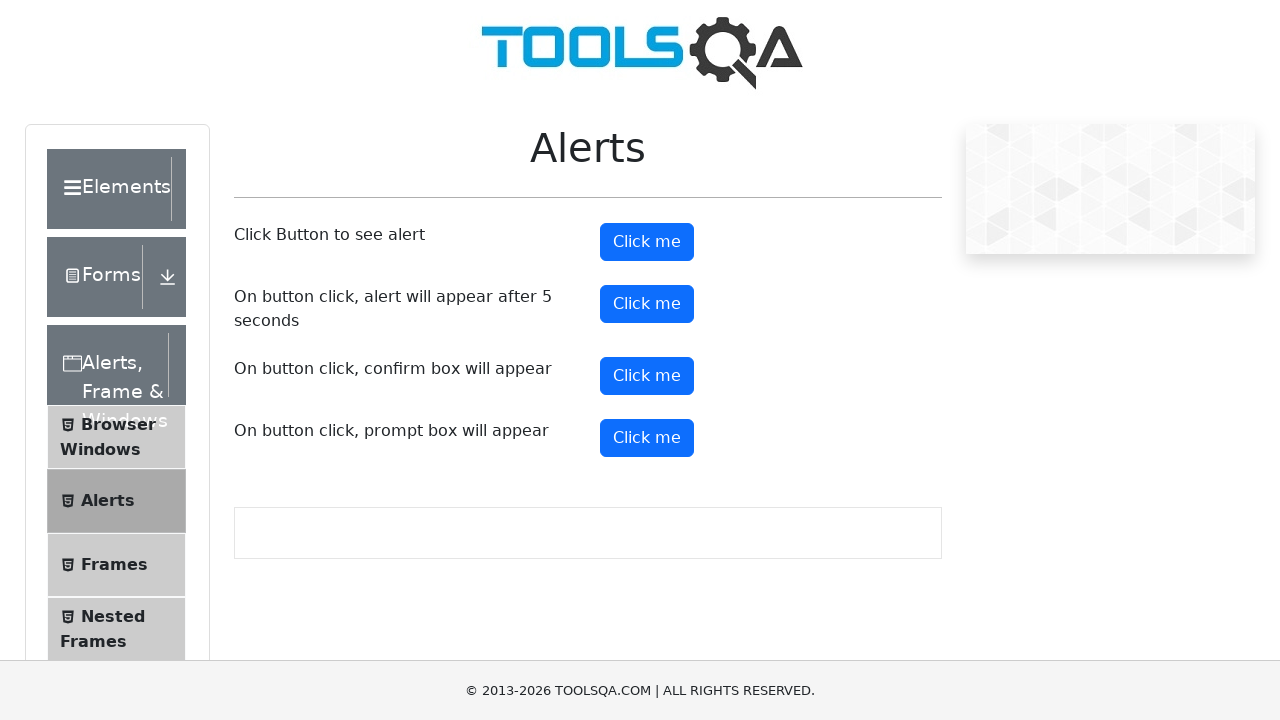

Clicked confirm button to trigger alert at (647, 376) on #confirmButton
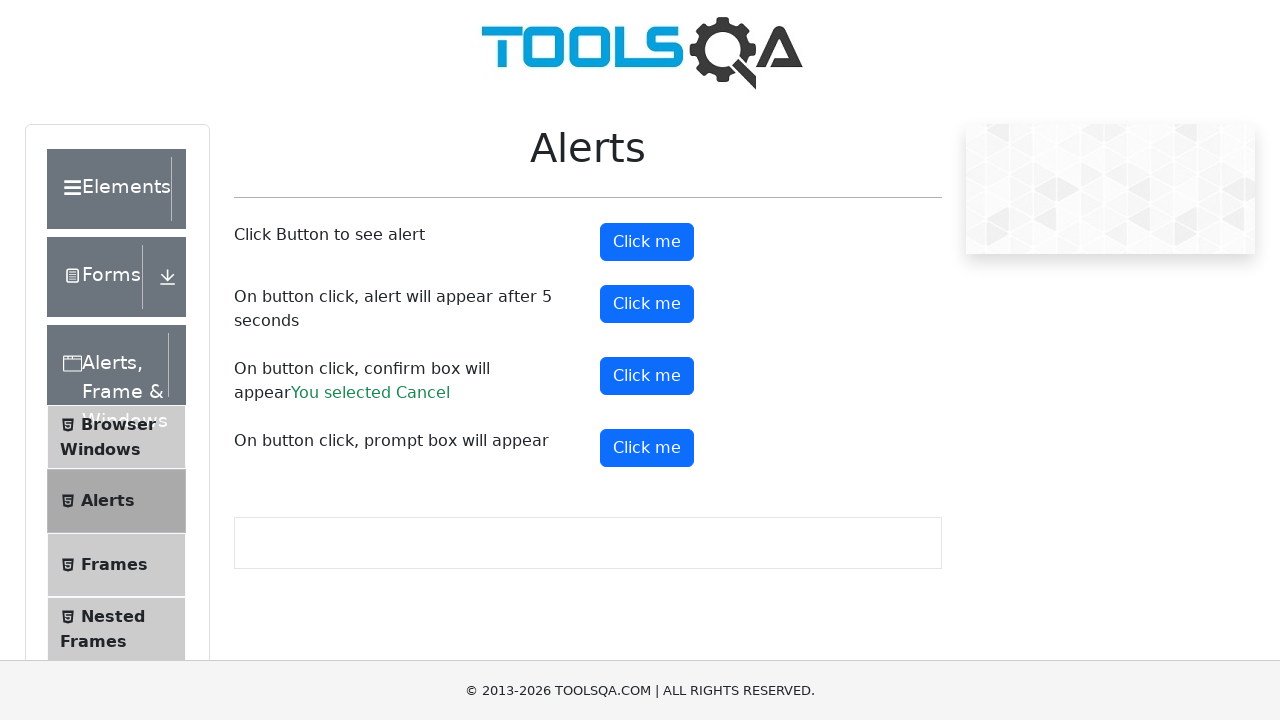

Registered dialog event handler
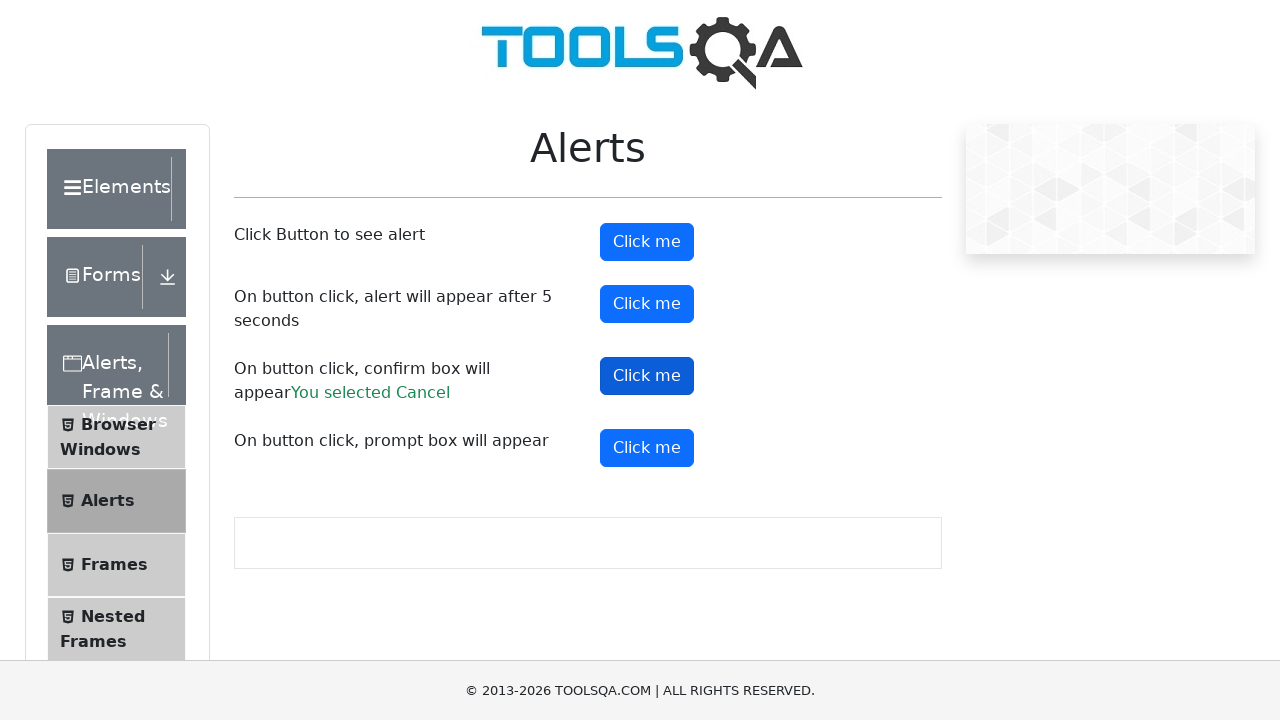

Verified alert message 'Do you confirm action?' and accepted dialog at (647, 376) on #confirmButton
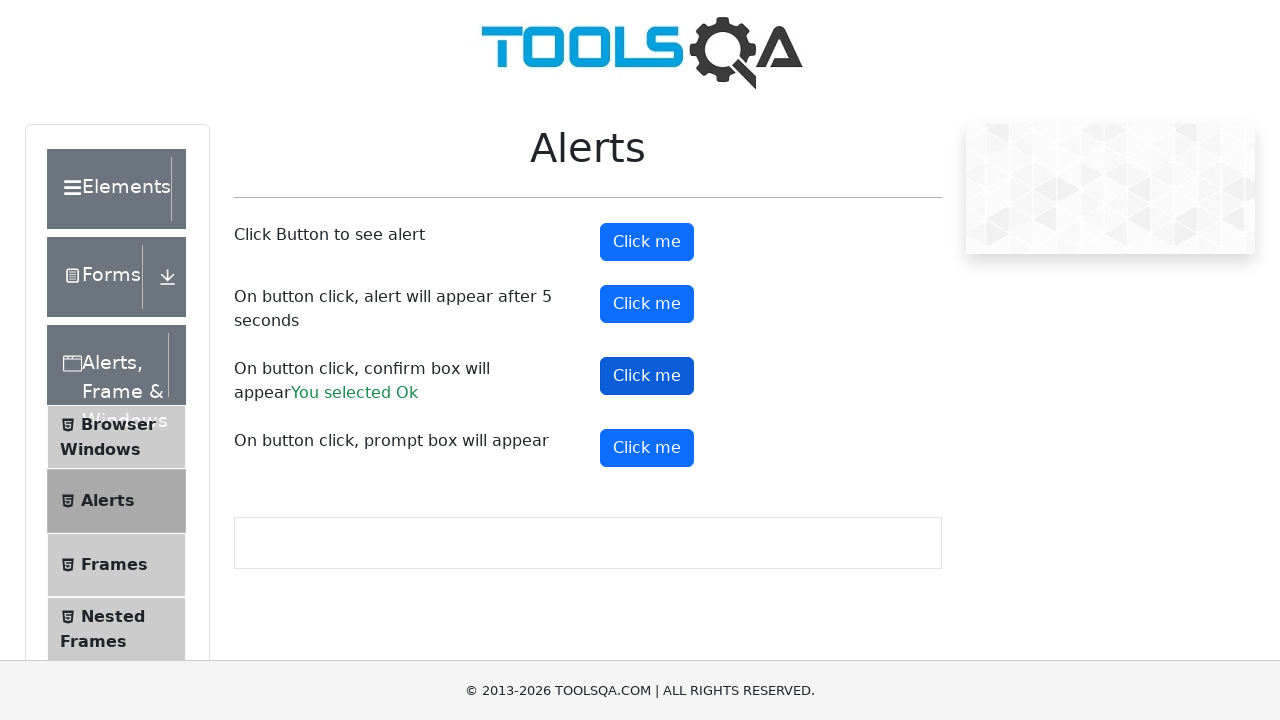

Clicked confirm button to trigger dialog with handler
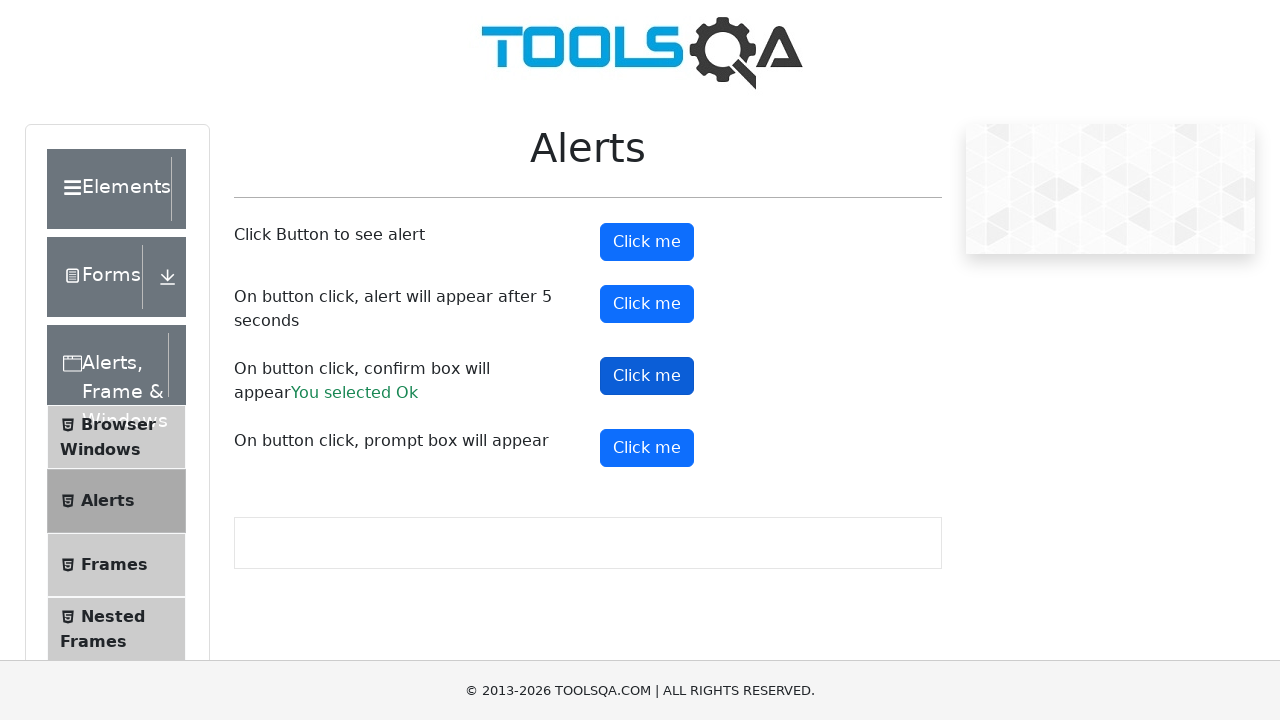

Waited for dialog interaction to complete
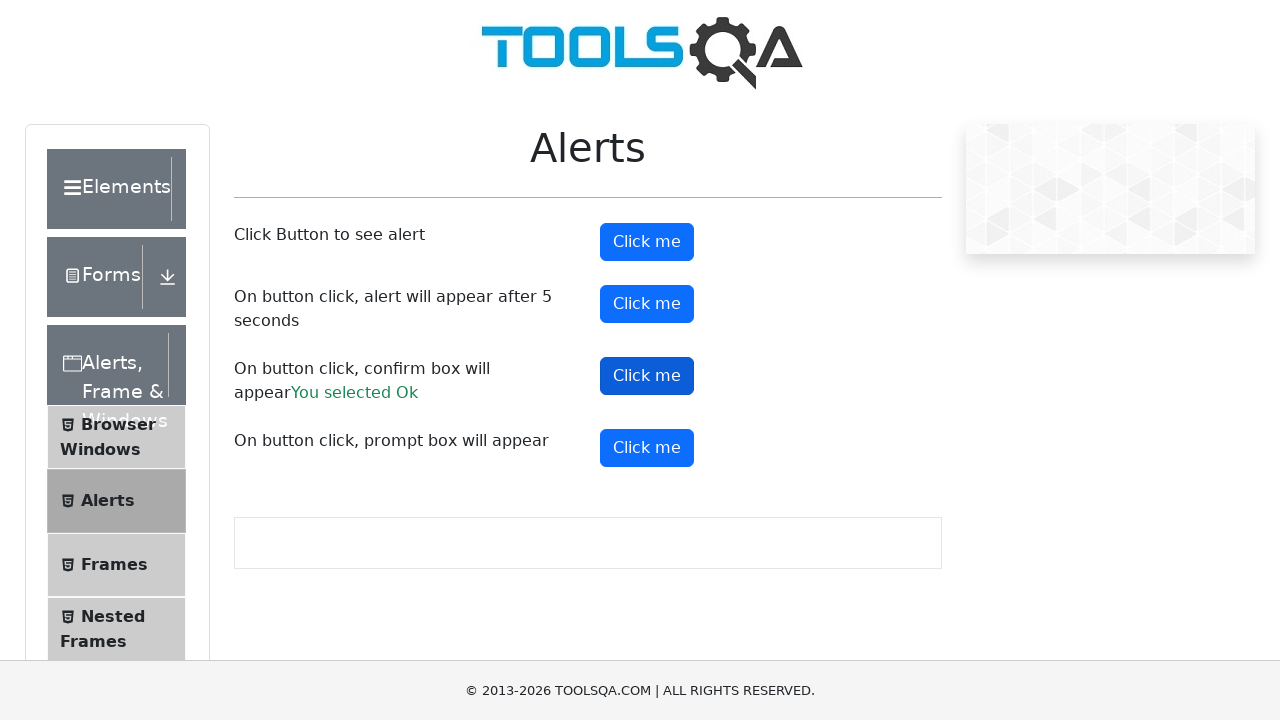

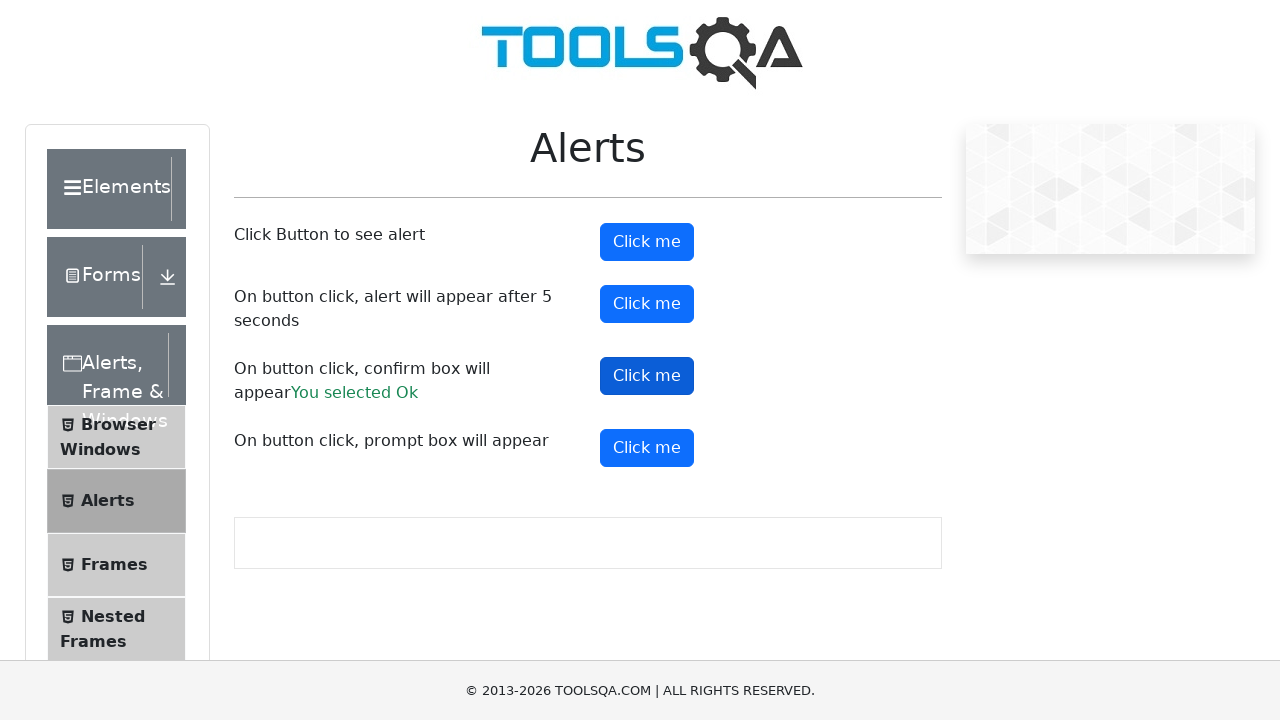